Tests clicking a button with a dynamic ID three times on the UI Testing Playground site, which is designed to test handling of elements with changing IDs.

Starting URL: http://uitestingplayground.com/dynamicid/

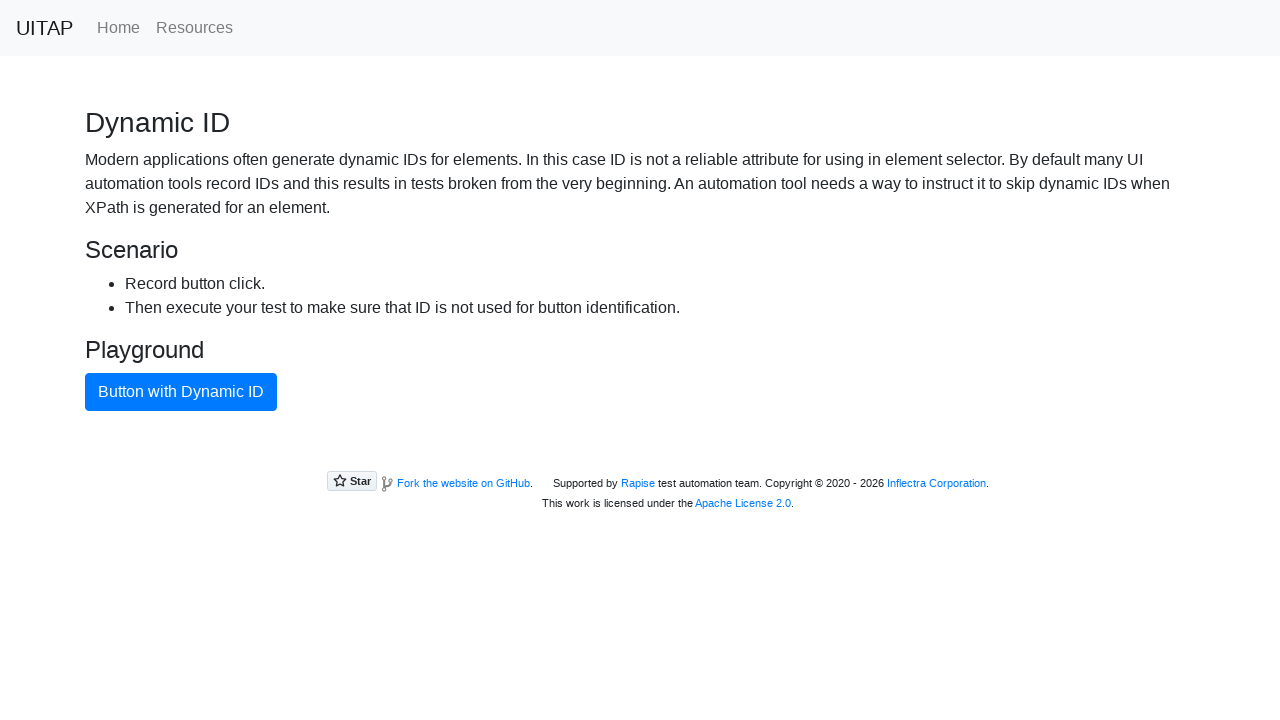

Clicked the primary button (click 1 of 3) at (181, 392) on button.btn.btn-primary
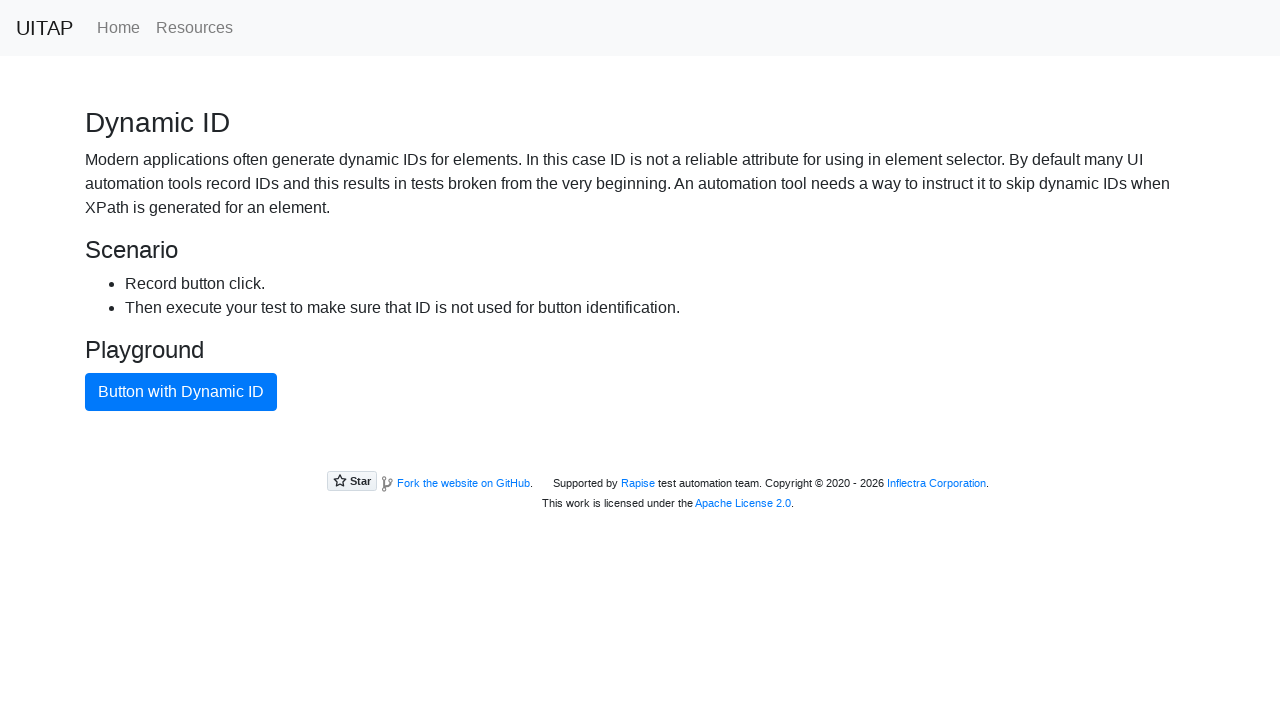

Waited 1 second after button click
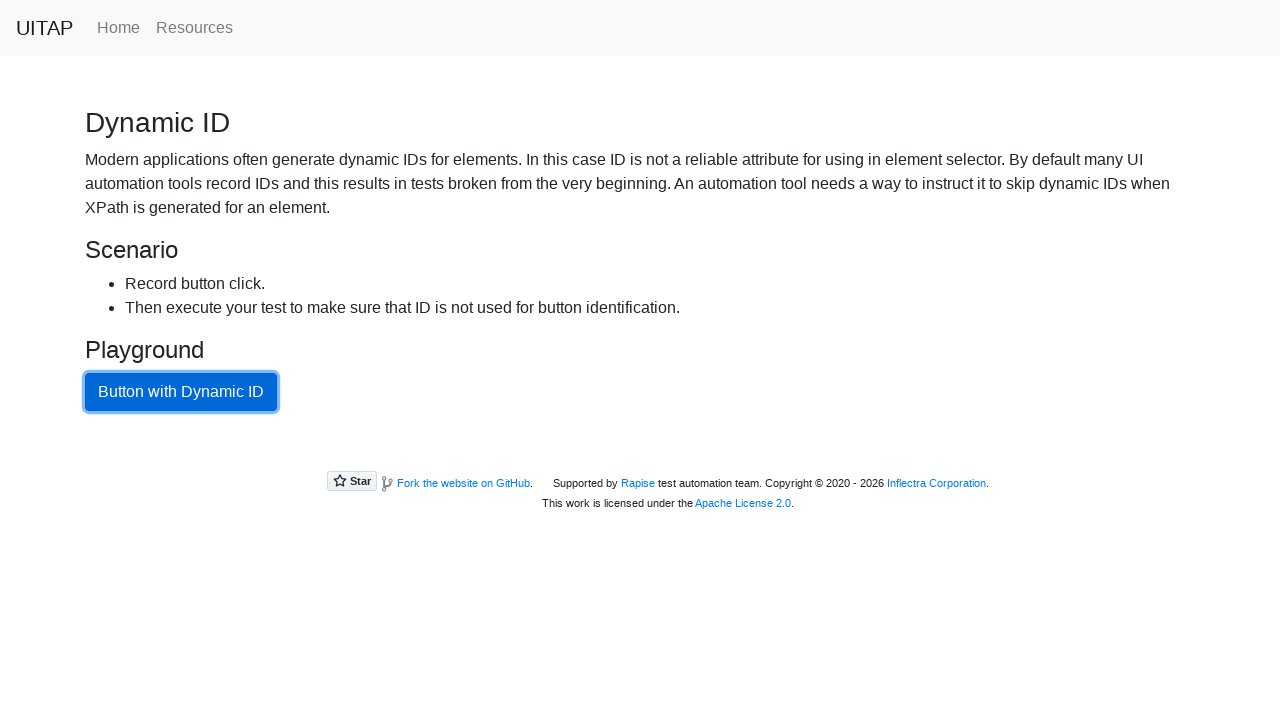

Clicked the primary button (click 2 of 3) at (181, 392) on button.btn.btn-primary
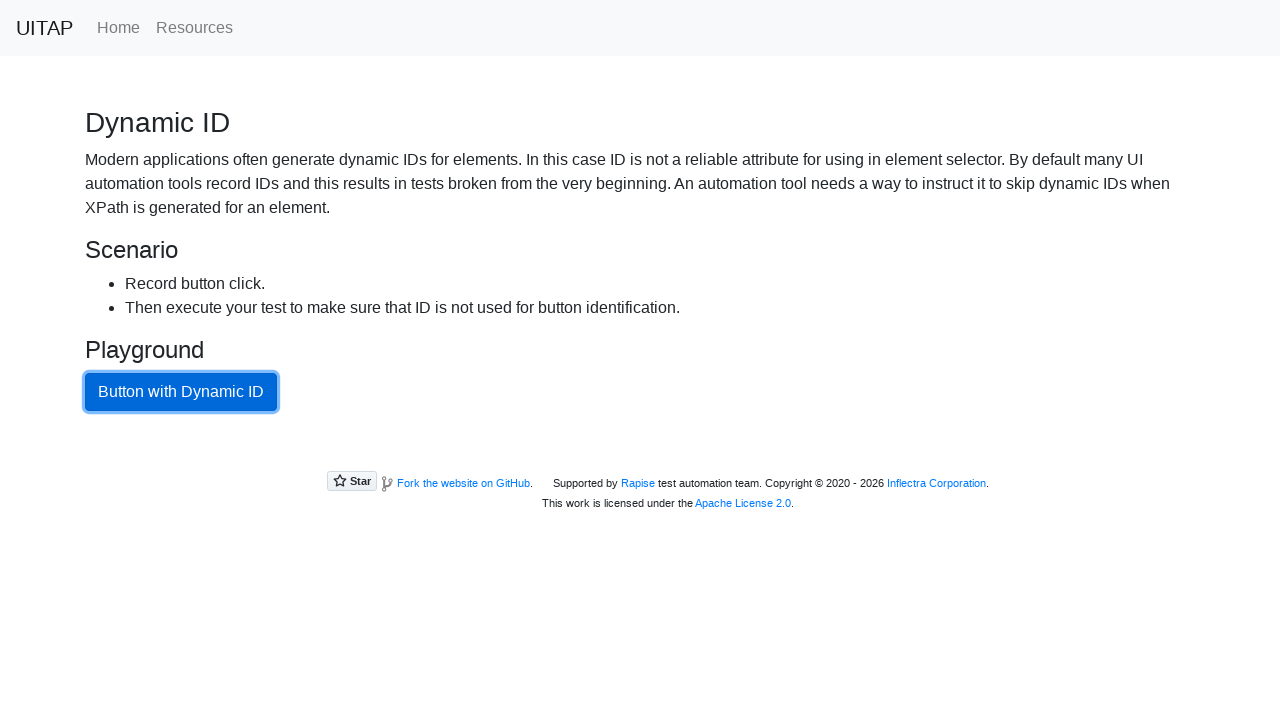

Waited 1 second after button click
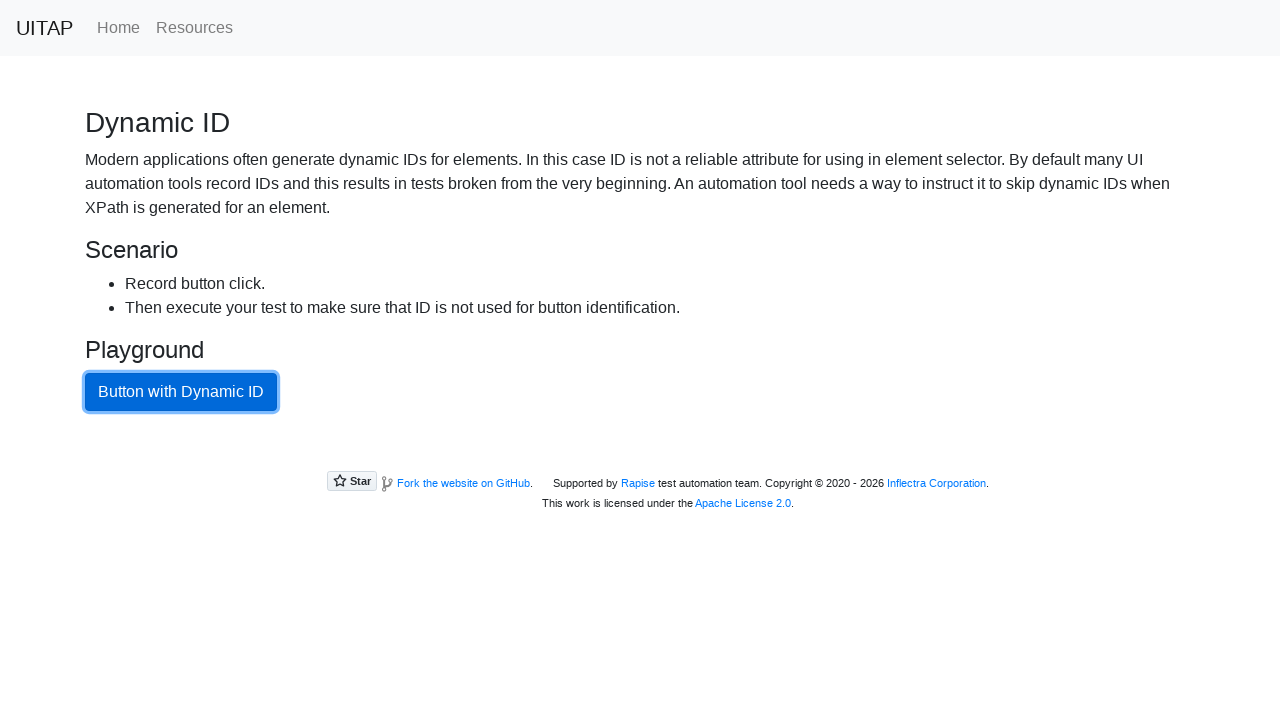

Clicked the primary button (click 3 of 3) at (181, 392) on button.btn.btn-primary
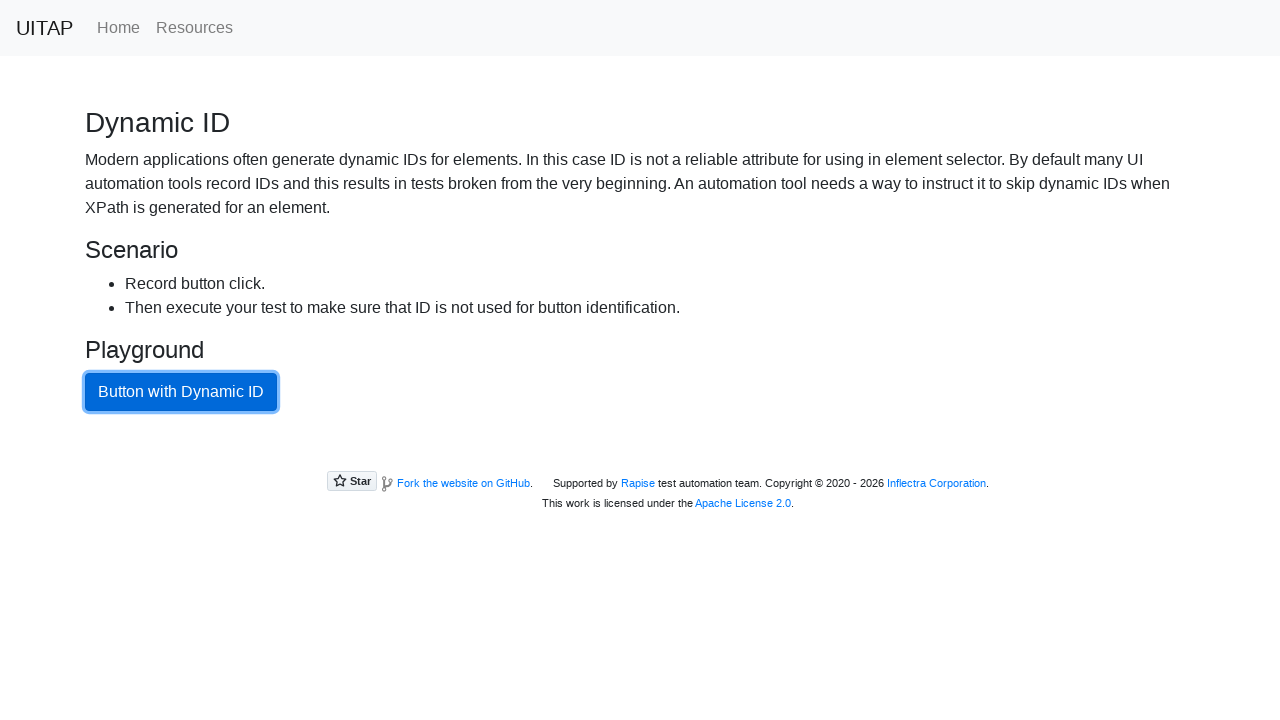

Waited 1 second after button click
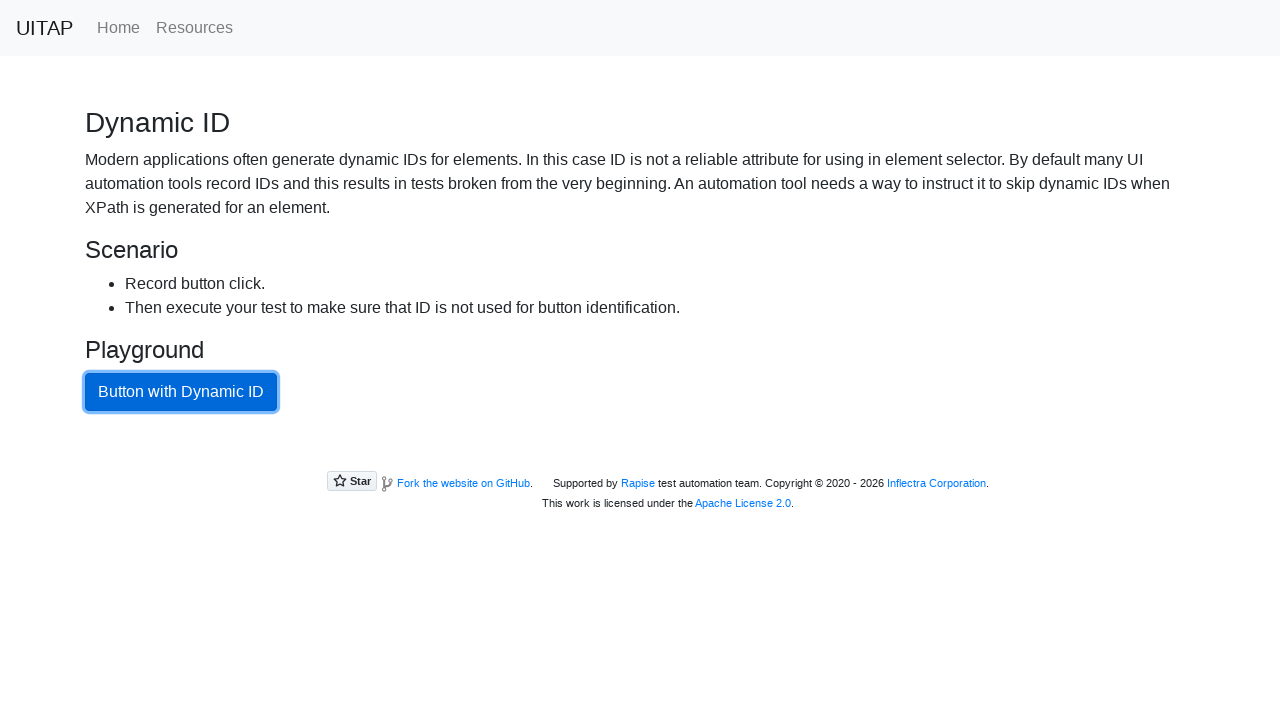

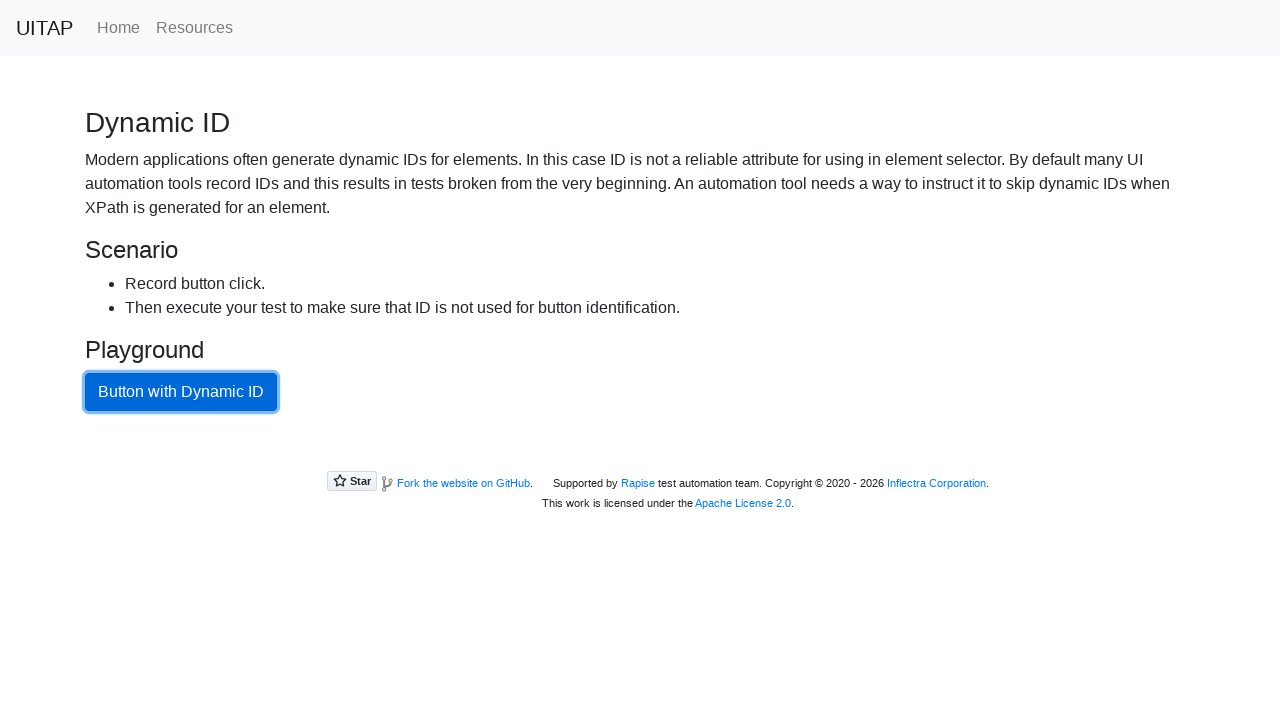